Tests that YouTube Shorts pages load correctly with a visible video element

Starting URL: https://www.youtube.com/shorts/dQw4w9WgXcQ

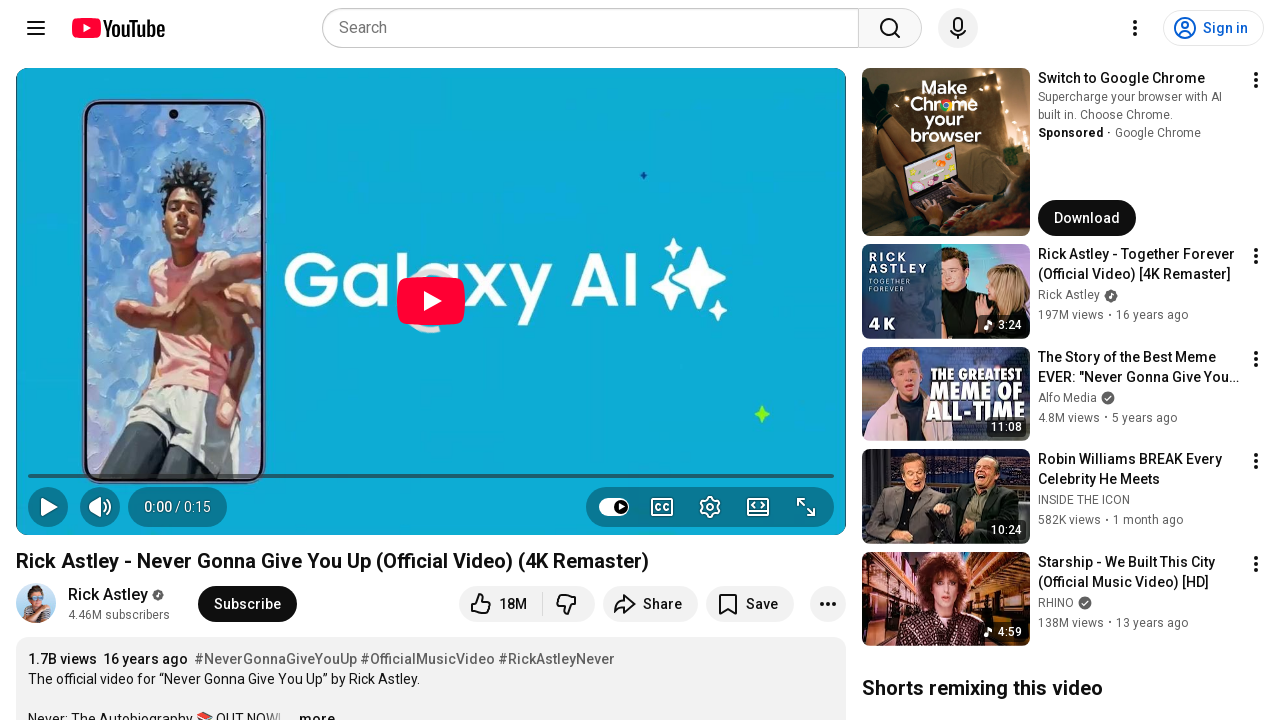

Waited for video element to appear on YouTube Shorts page
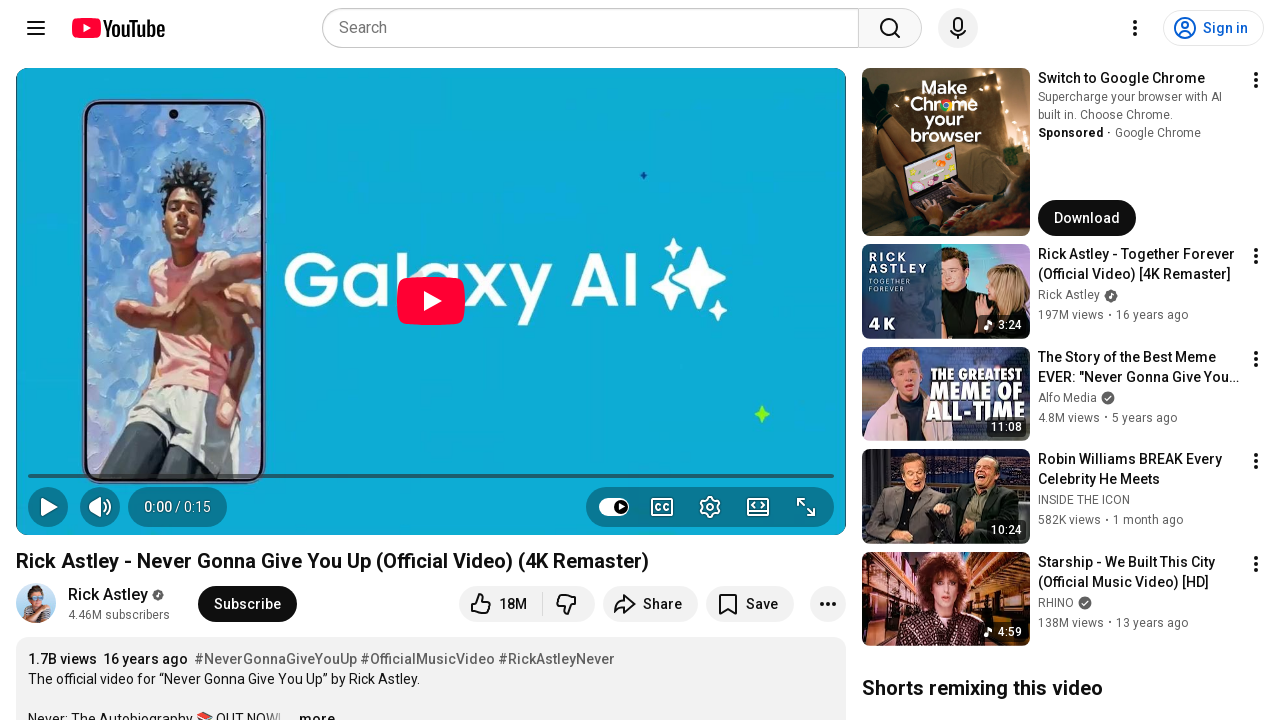

Located video element on the page
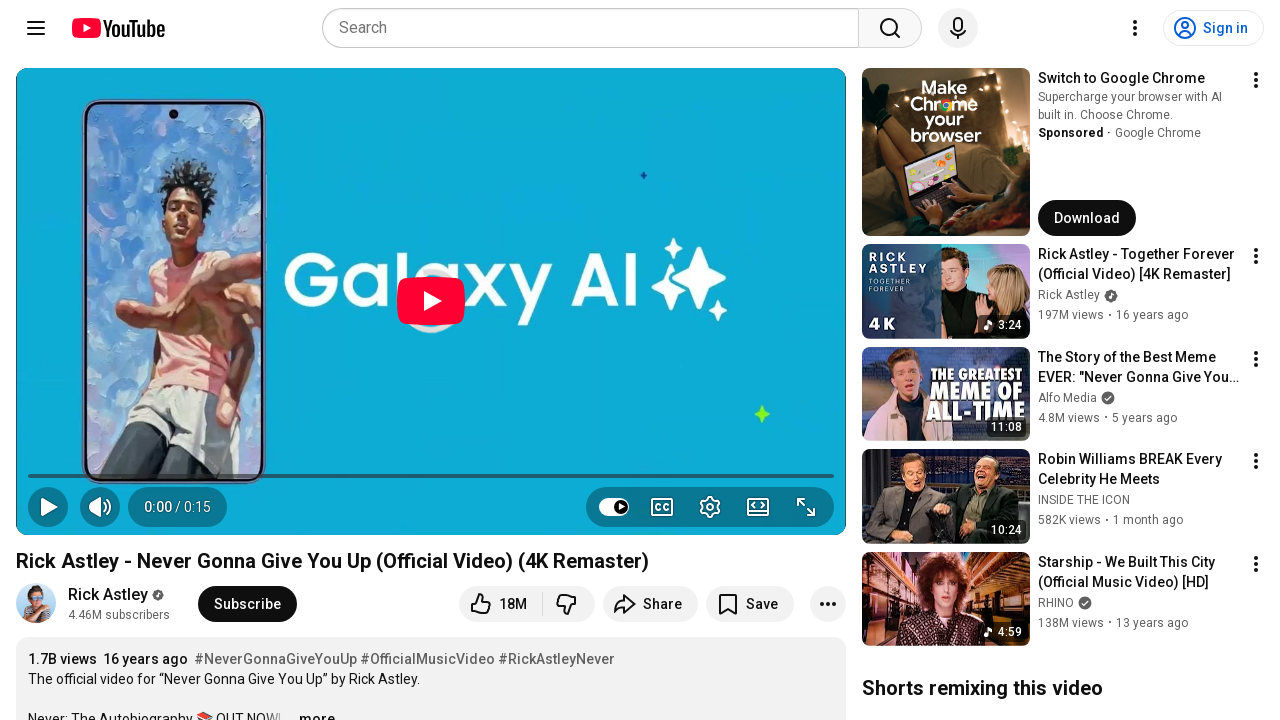

Confirmed video element is visible
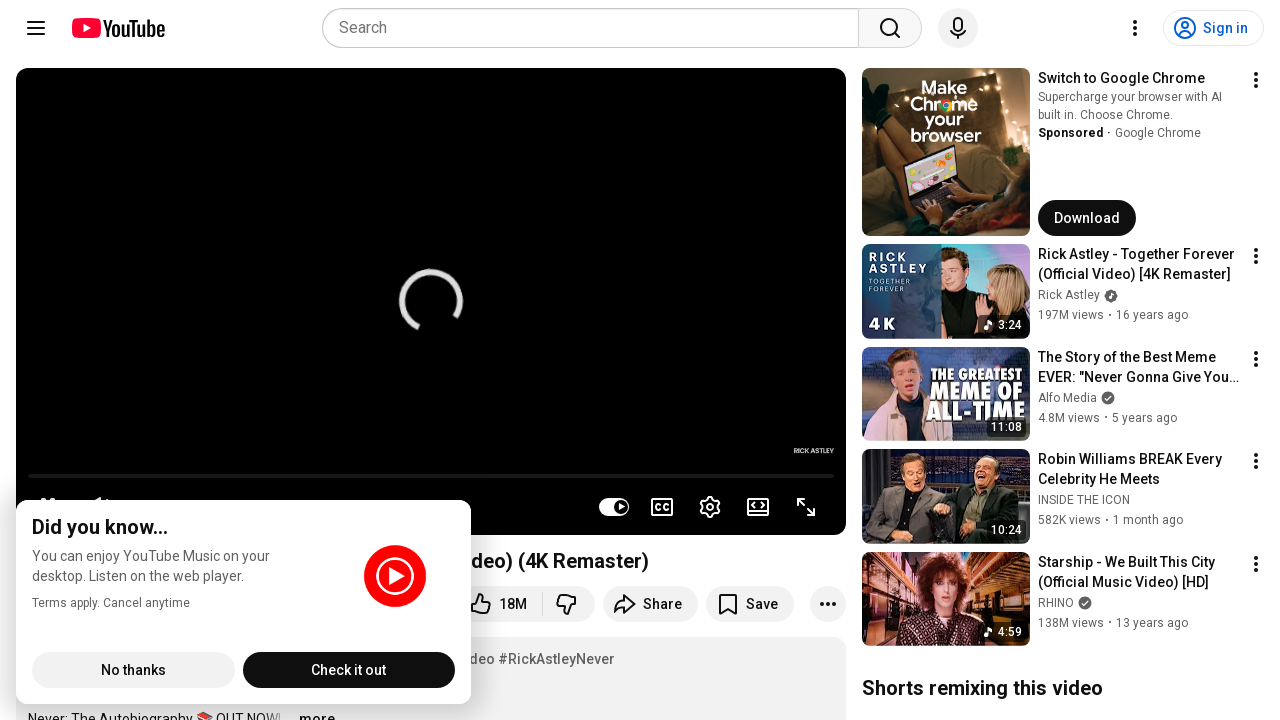

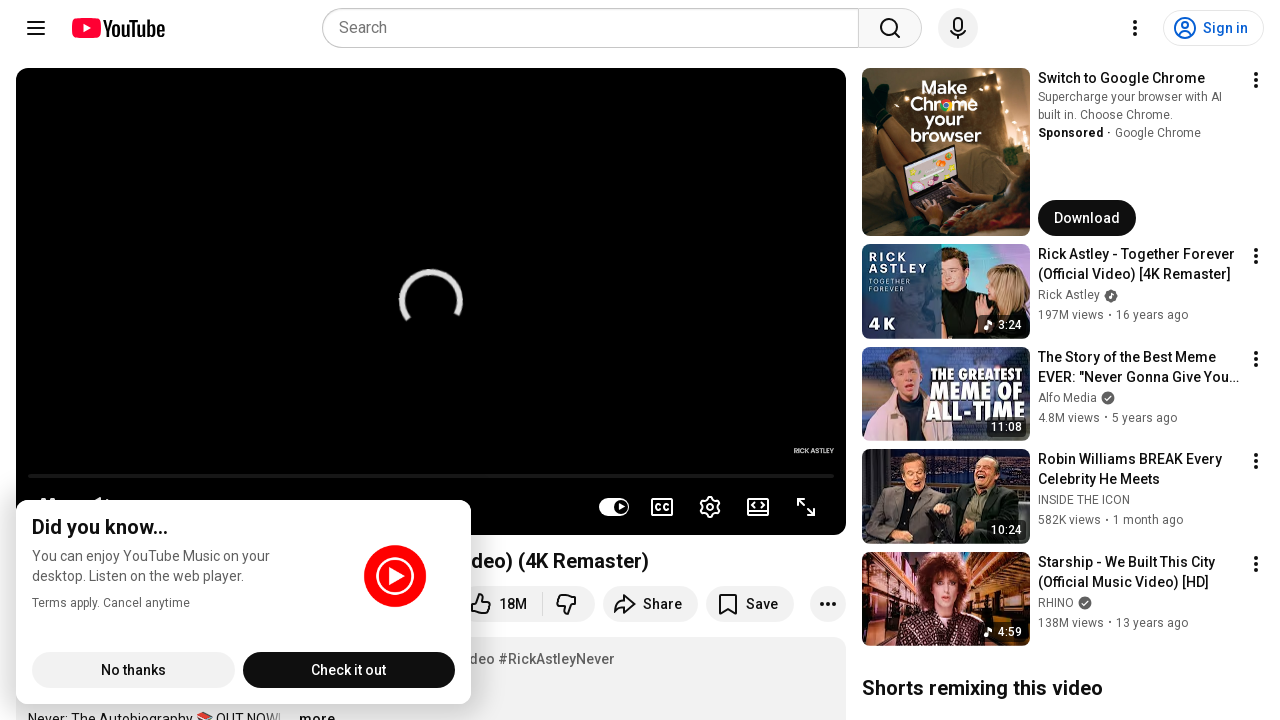